Tests various checkbox interactions including basic checkboxes, tri-state checkboxes, toggle switches, and multi-select checkbox menus on a demo page

Starting URL: https://www.leafground.com/checkbox.xhtml

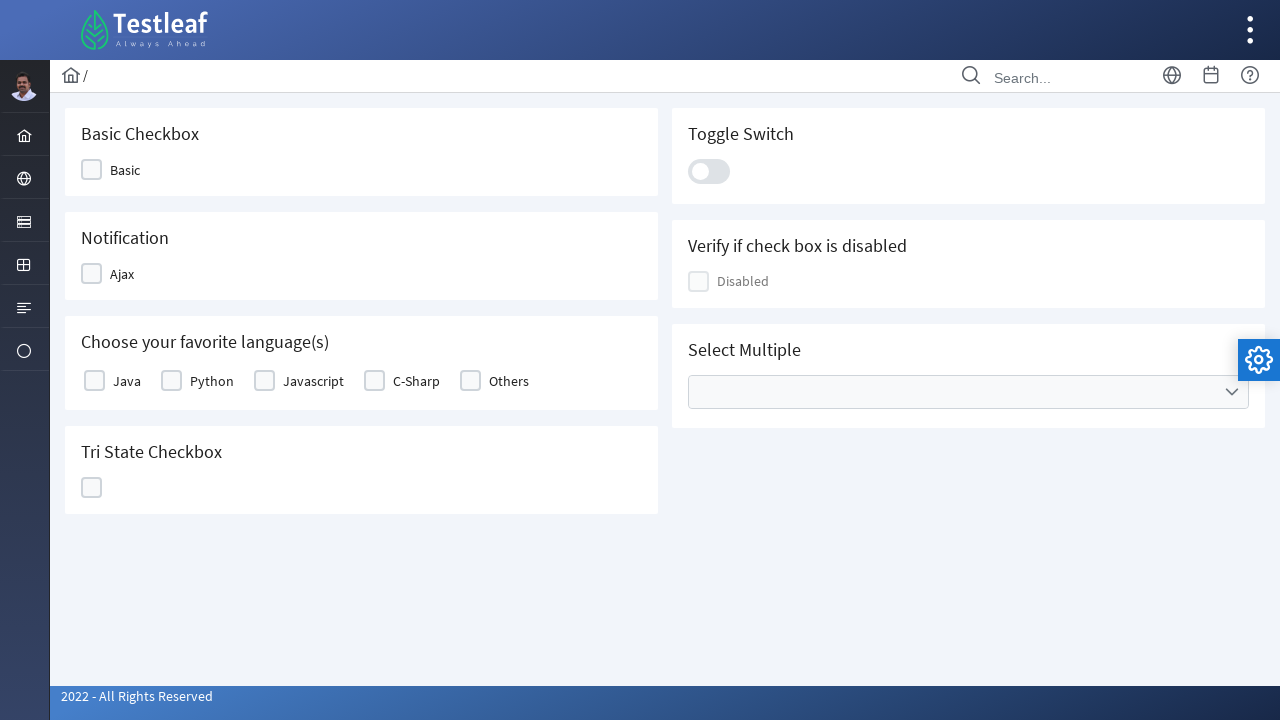

Clicked basic checkbox at (92, 170) on xpath=//div[@class='ui-chkbox-box ui-widget ui-corner-all ui-state-default']
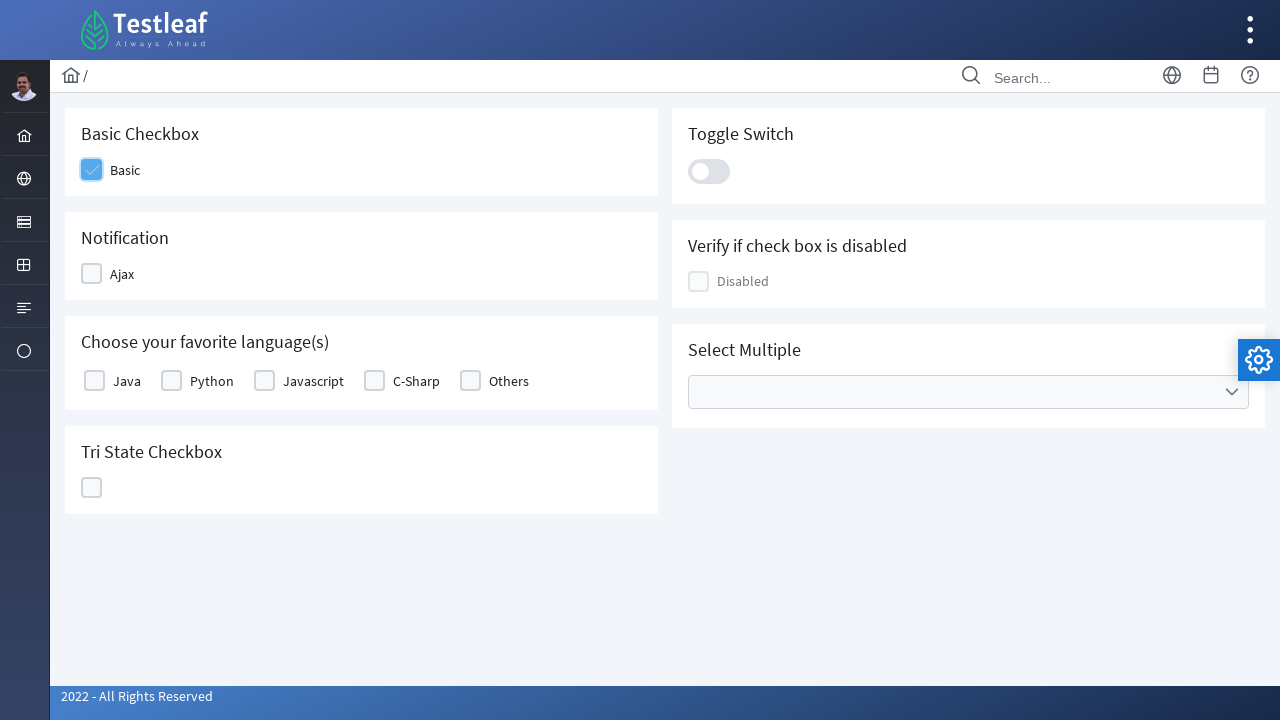

Clicked first checkbox in group at (92, 274) on (//div[@class='ui-chkbox-box ui-widget ui-corner-all ui-state-default'])[1]
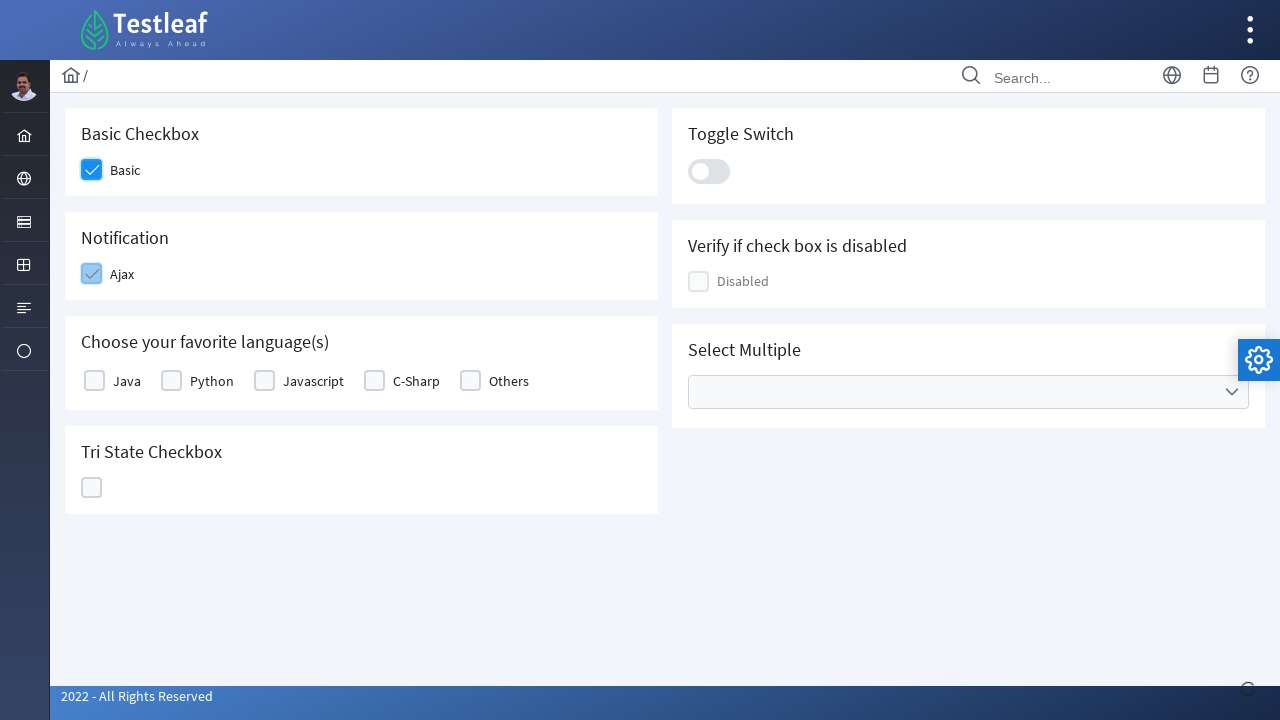

Clicked Java checkbox by label at (127, 381) on xpath=//label[text()='Java']
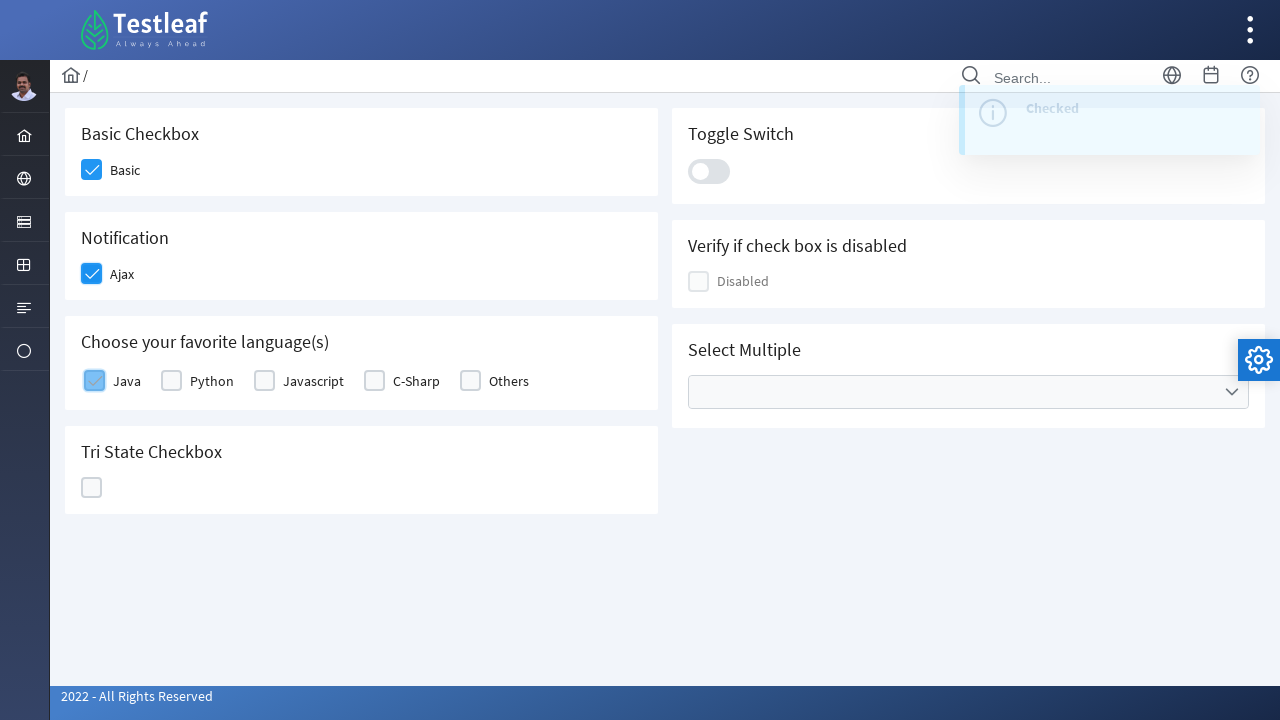

Clicked tri-state checkbox at (92, 488) on (//div[@class='ui-helper-hidden-accessible']/following-sibling::div)[19]
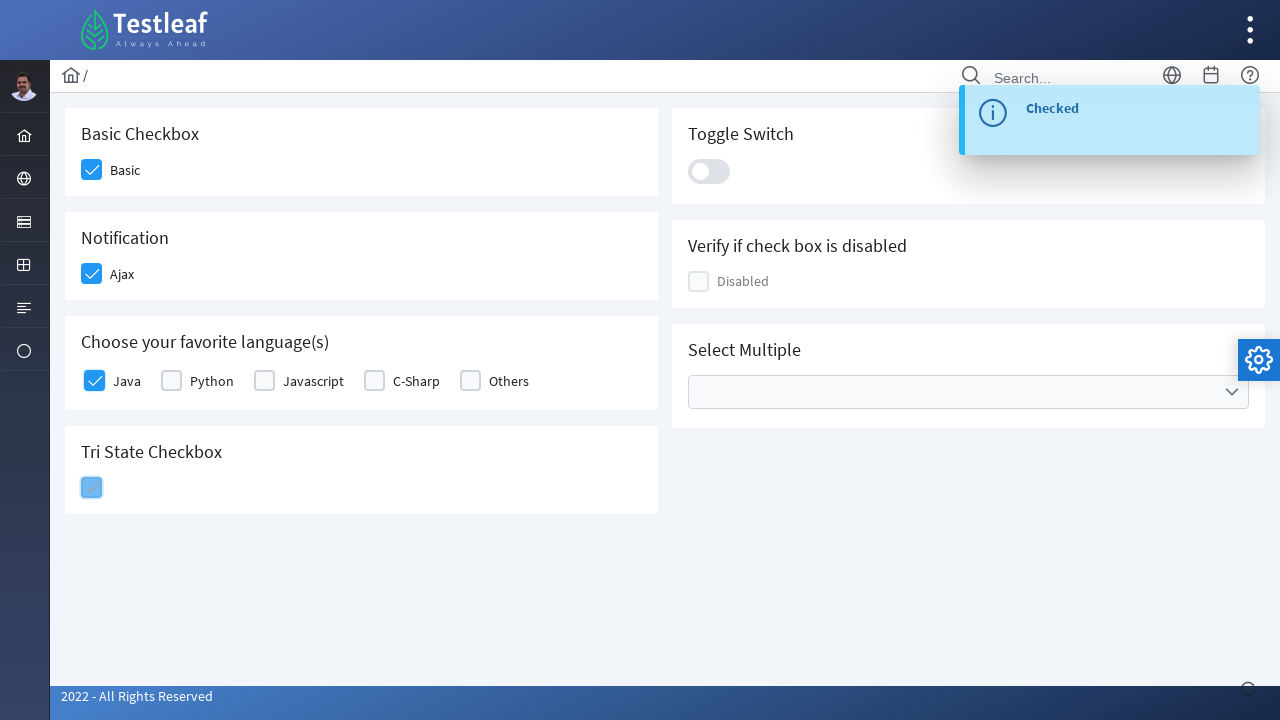

Clicked toggle switch at (709, 171) on xpath=//div[@class='ui-toggleswitch-slider']
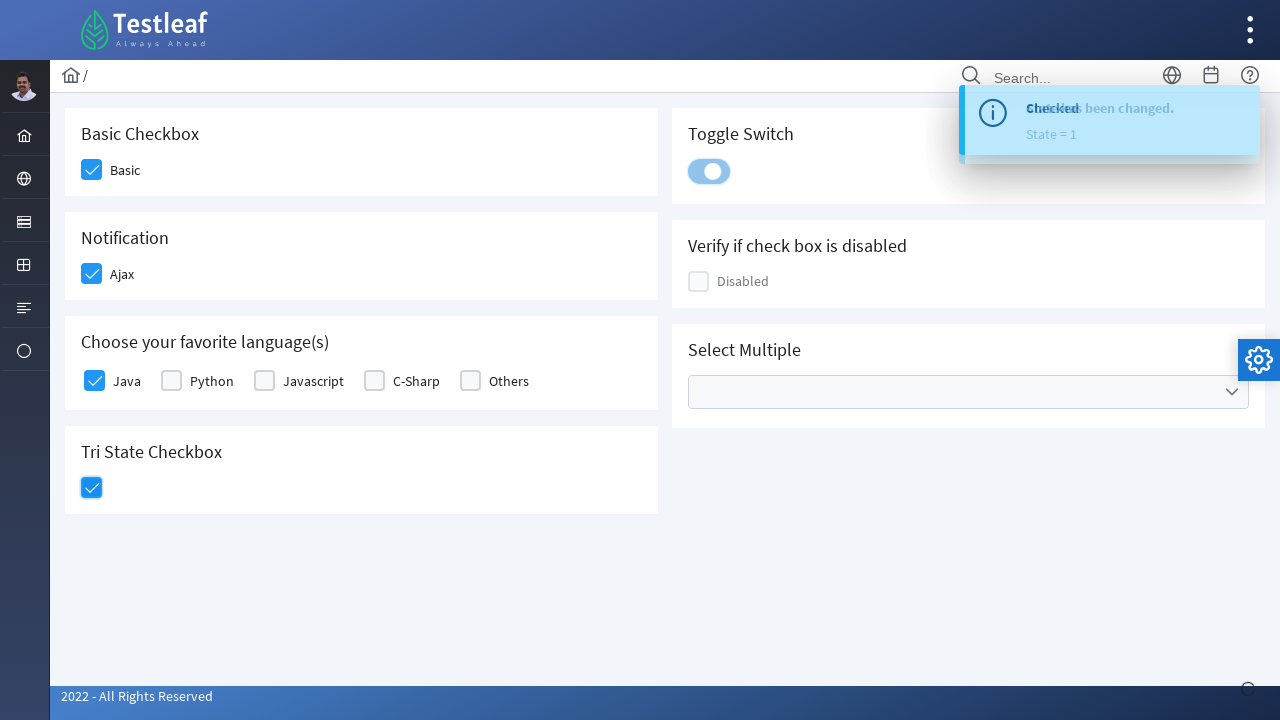

Checked if checkbox is enabled: True
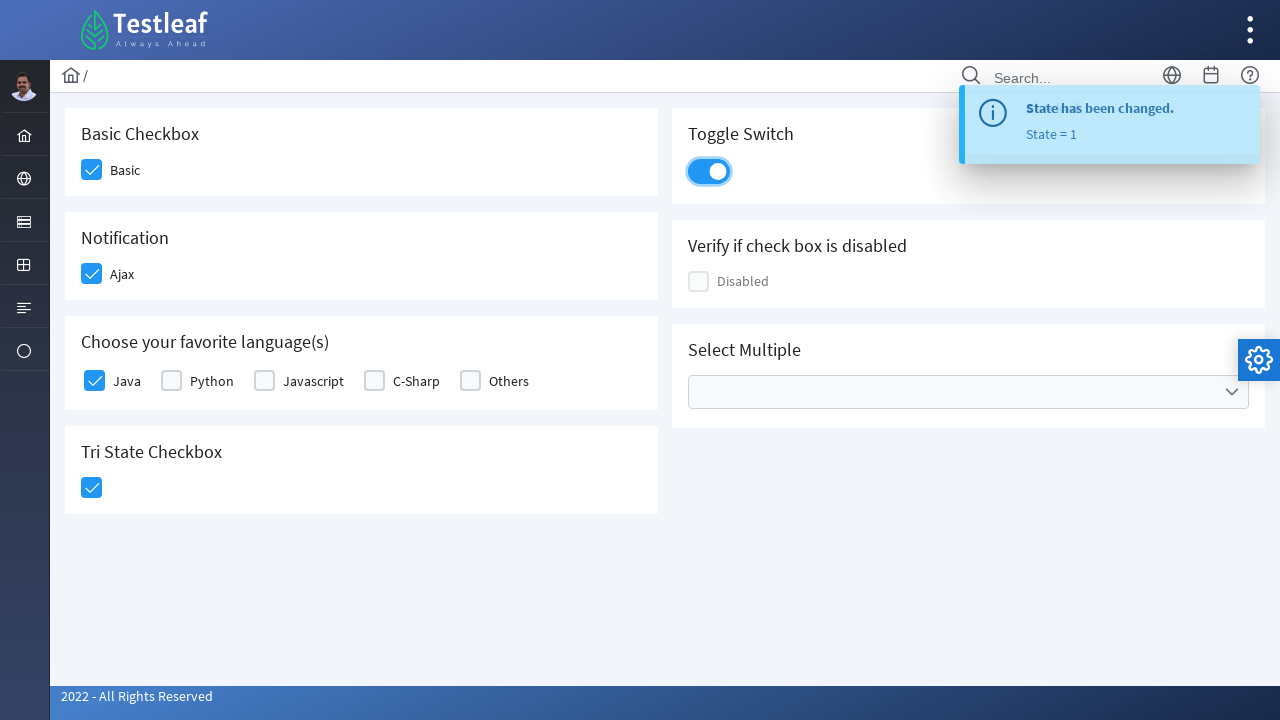

Opened multi-select checkbox menu at (1232, 392) on xpath=//div[@class='ui-selectcheckboxmenu-trigger ui-state-default ui-corner-rig
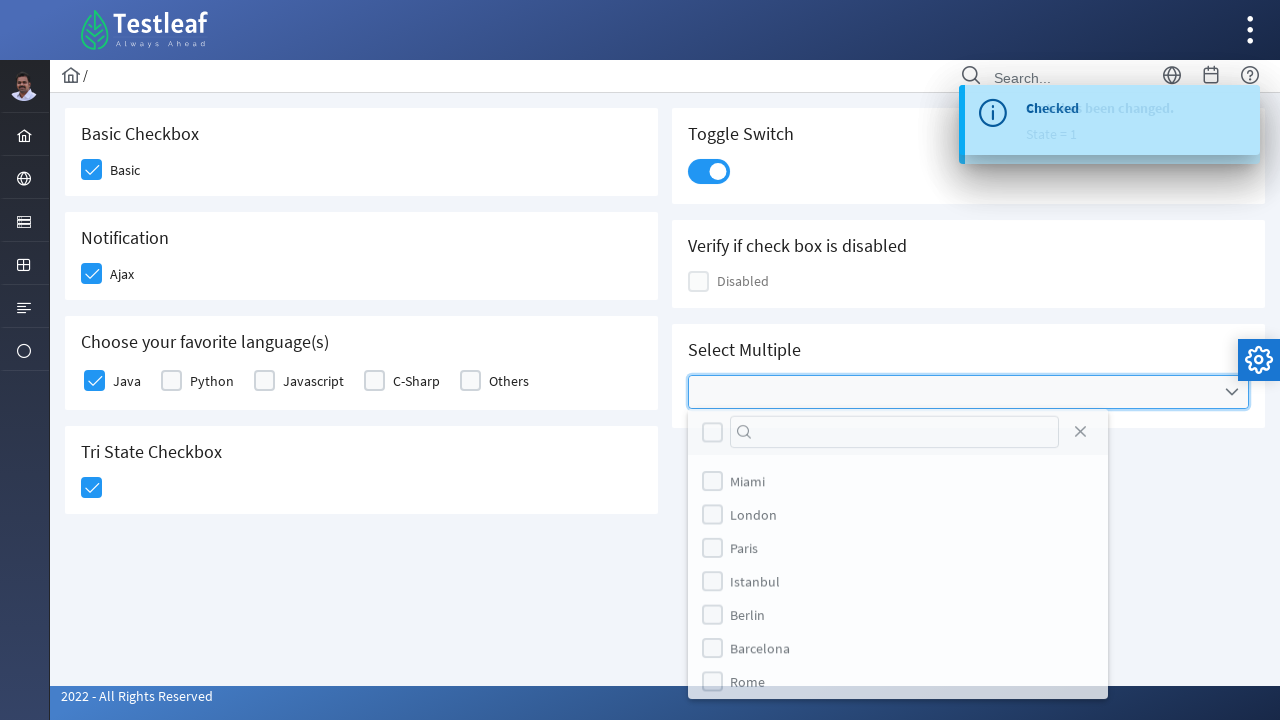

Selected London option from multi-select menu at (754, 519) on (//div[@class='ui-selectcheckboxmenu-items-wrapper']//label)[2]
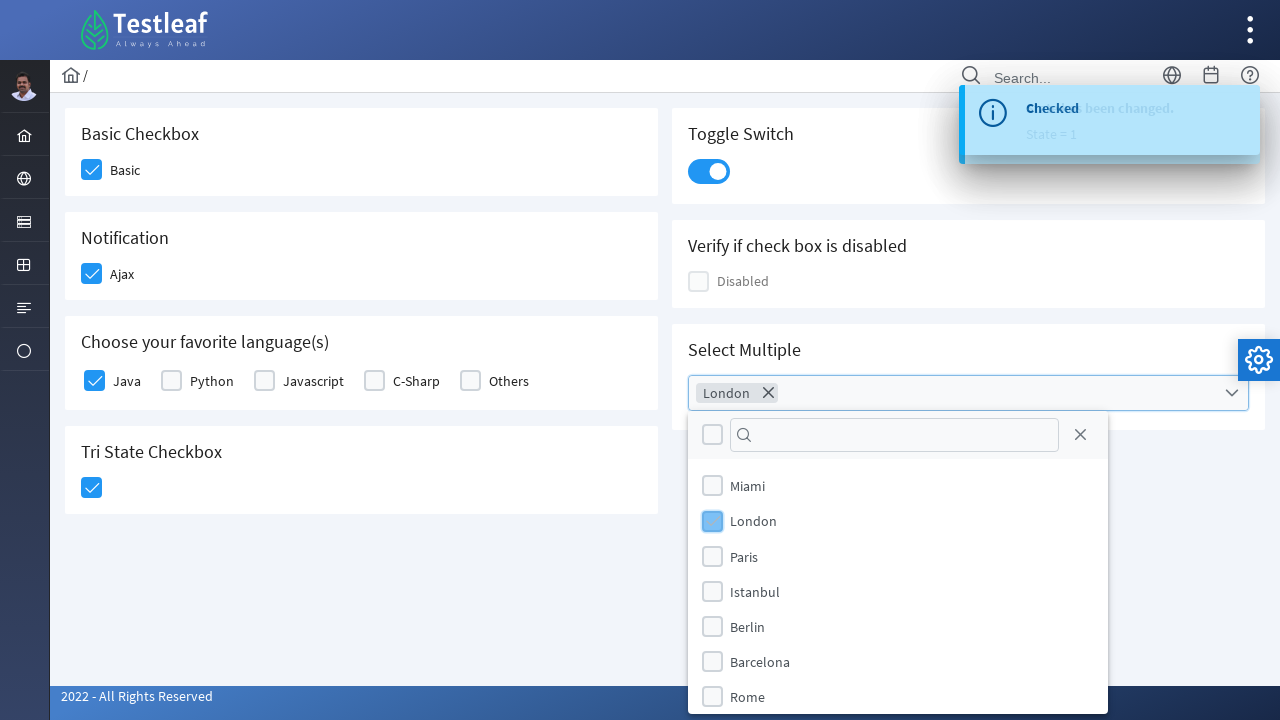

Selected Paris option from multi-select menu at (744, 556) on (//div[@class='ui-selectcheckboxmenu-items-wrapper']//label)[3]
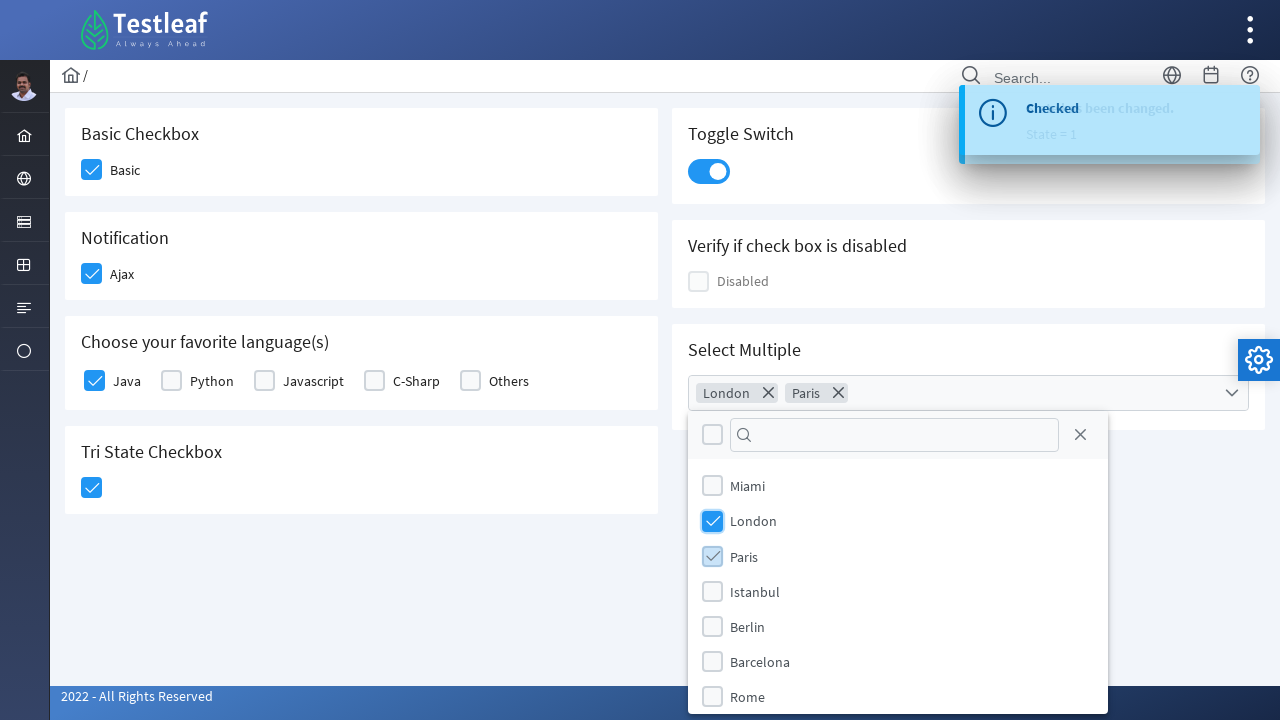

Selected Rome option from multi-select menu at (748, 697) on (//div[@class='ui-selectcheckboxmenu-items-wrapper']//label)[7]
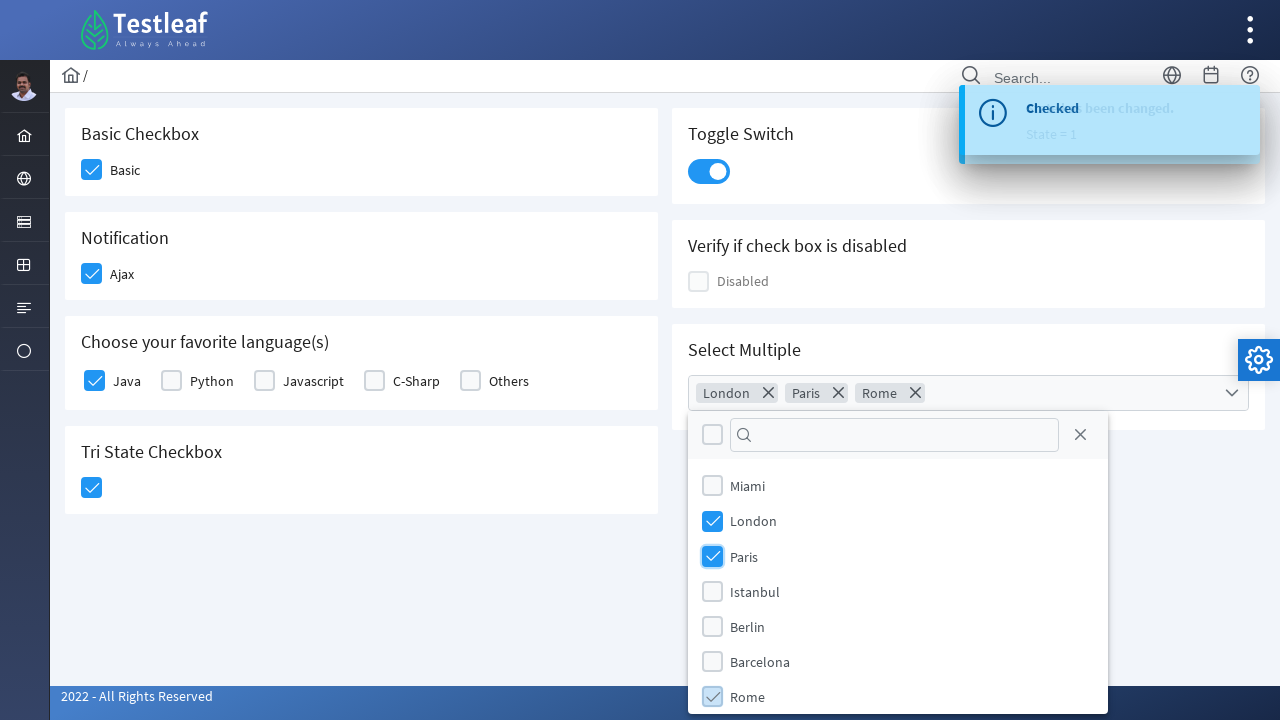

Selected Amsterdam option from multi-select menu at (765, 688) on (//div[@class='ui-selectcheckboxmenu-items-wrapper']//label)[9]
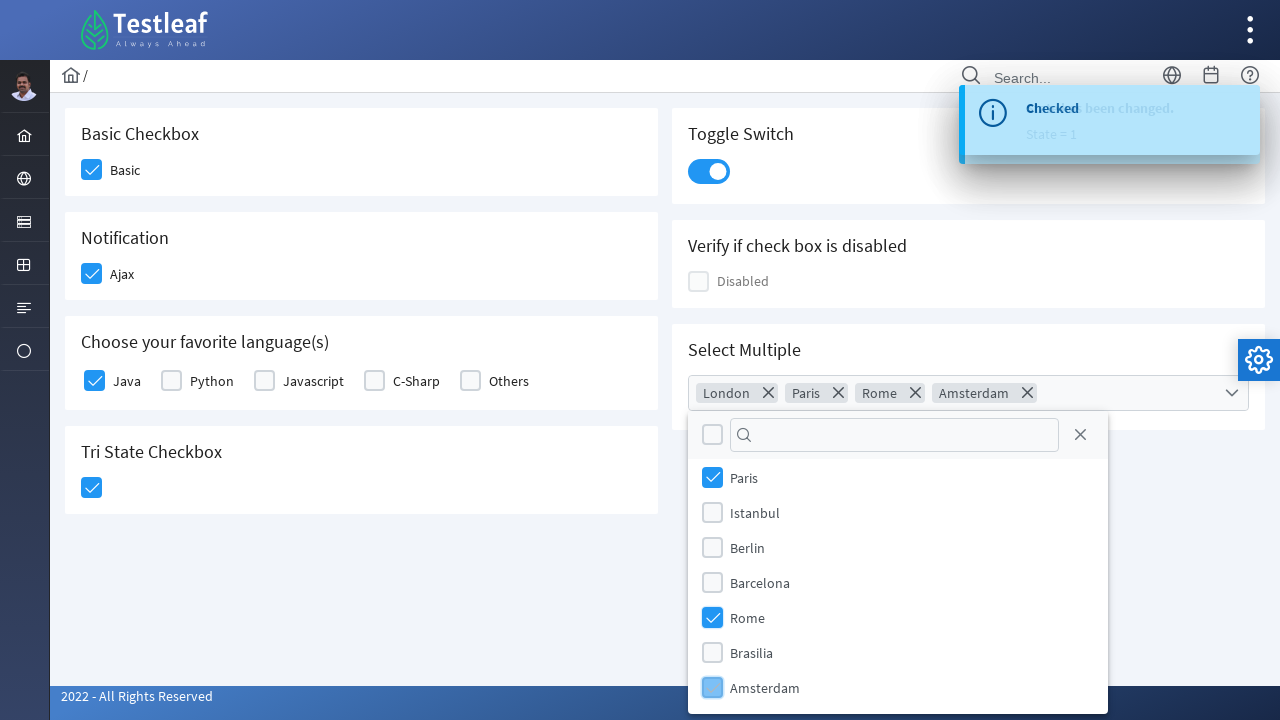

Closed the multi-select menu at (1080, 435) on xpath=//span[@class='ui-icon ui-icon-circle-close']
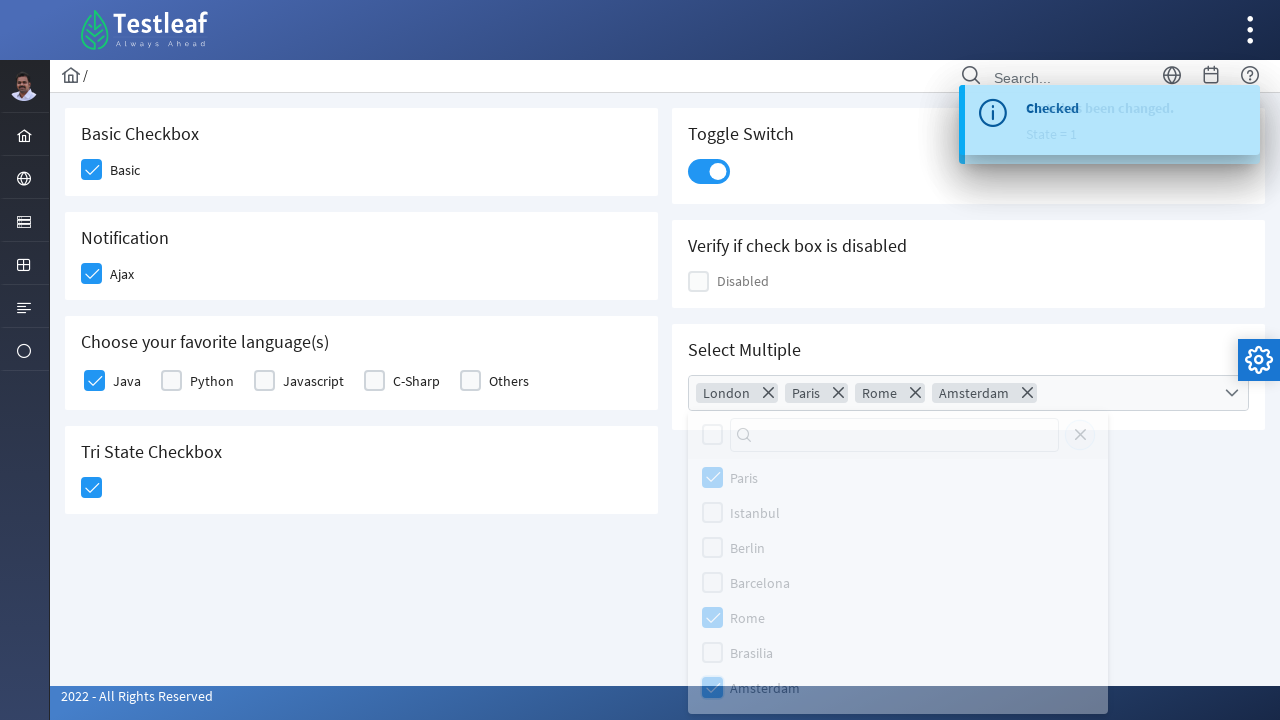

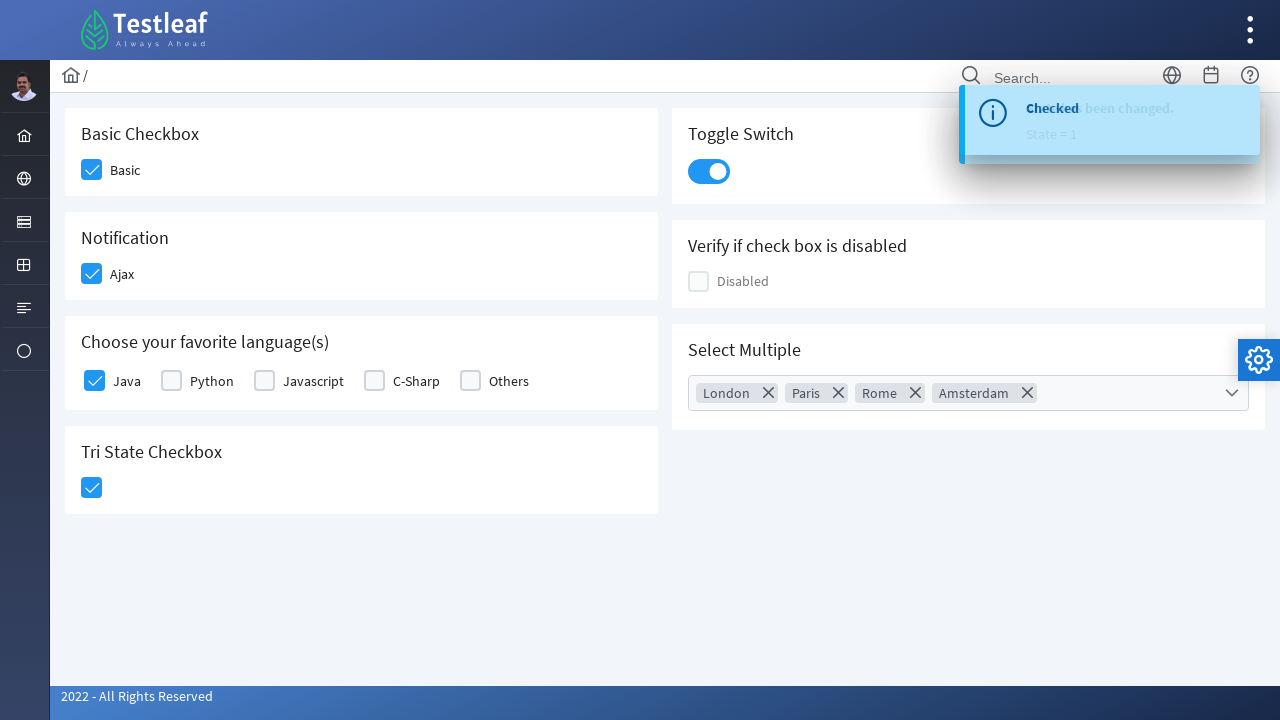